Navigates to Rediff.com and handles any popup windows that may appear by closing them

Starting URL: https://www.rediff.com/

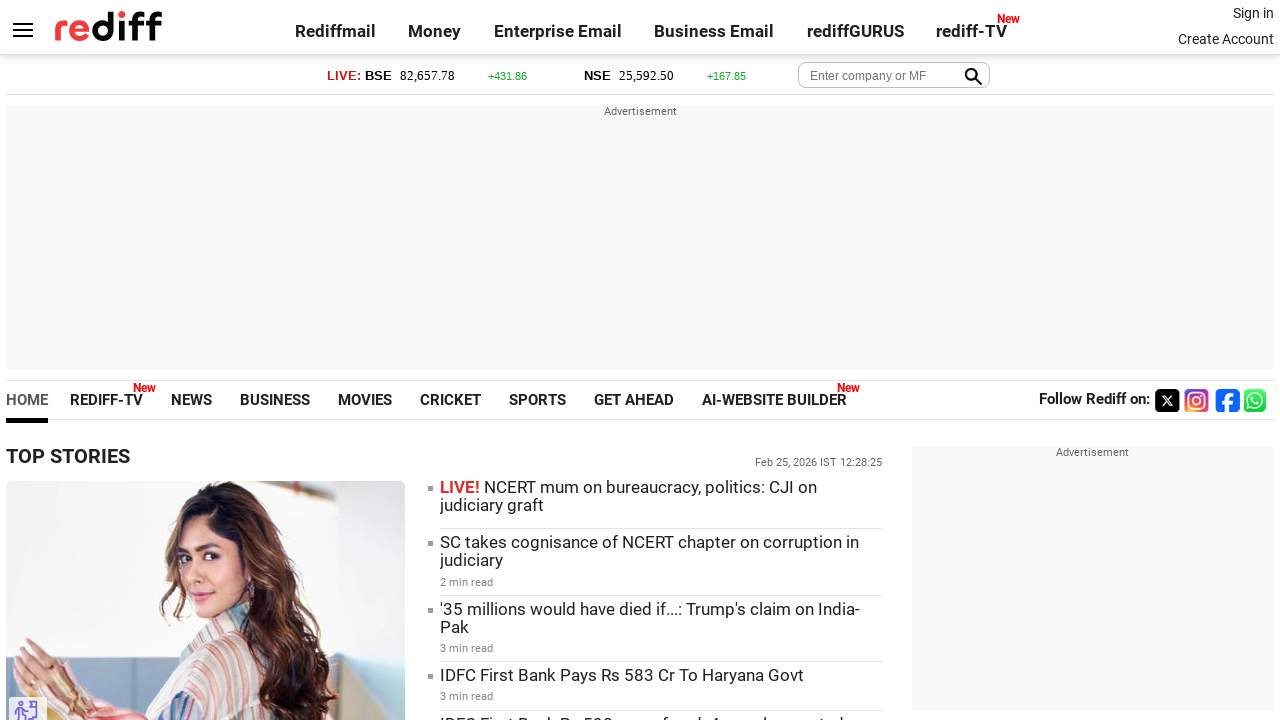

Navigated to https://www.rediff.com/
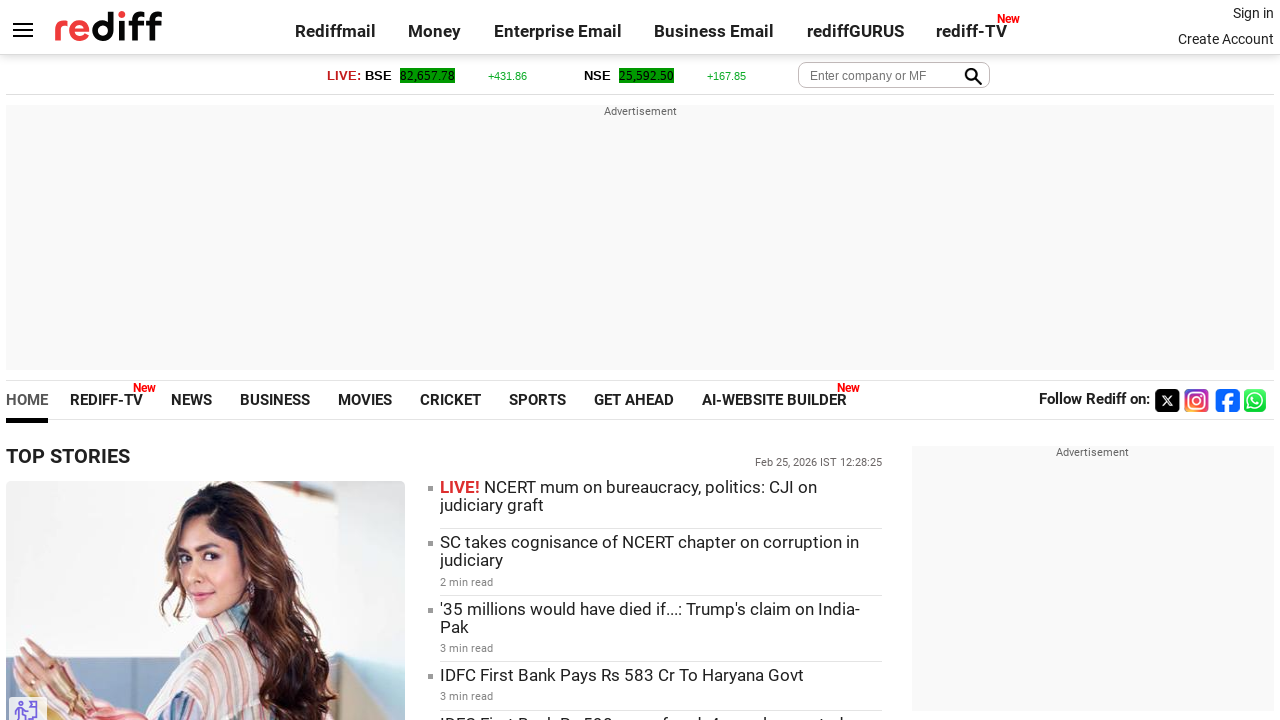

Retrieved all open pages/popups
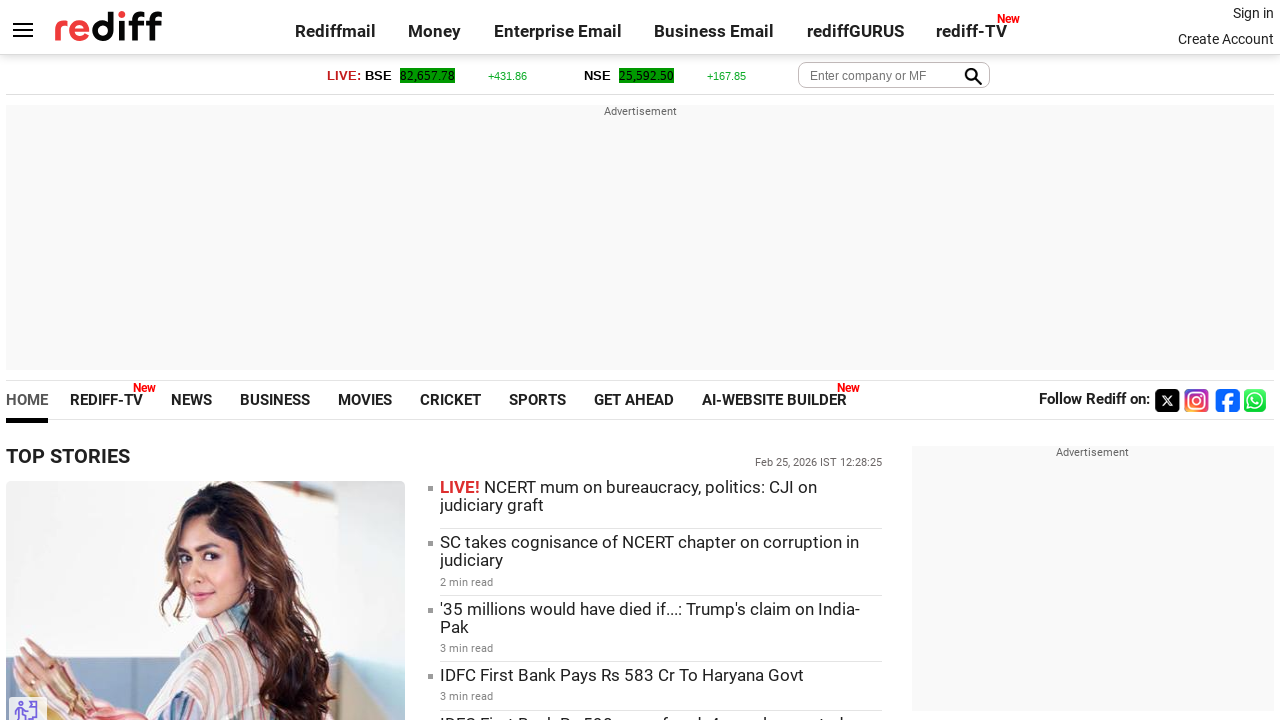

Page finished loading (domcontentloaded state)
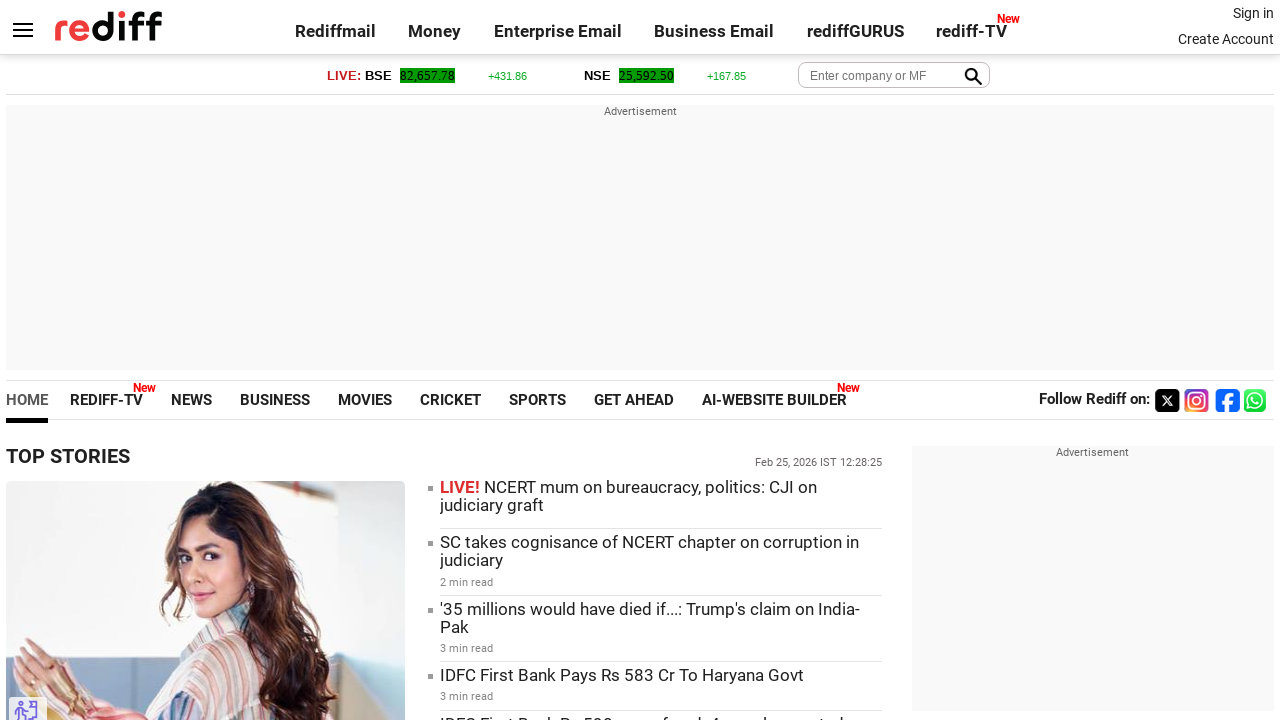

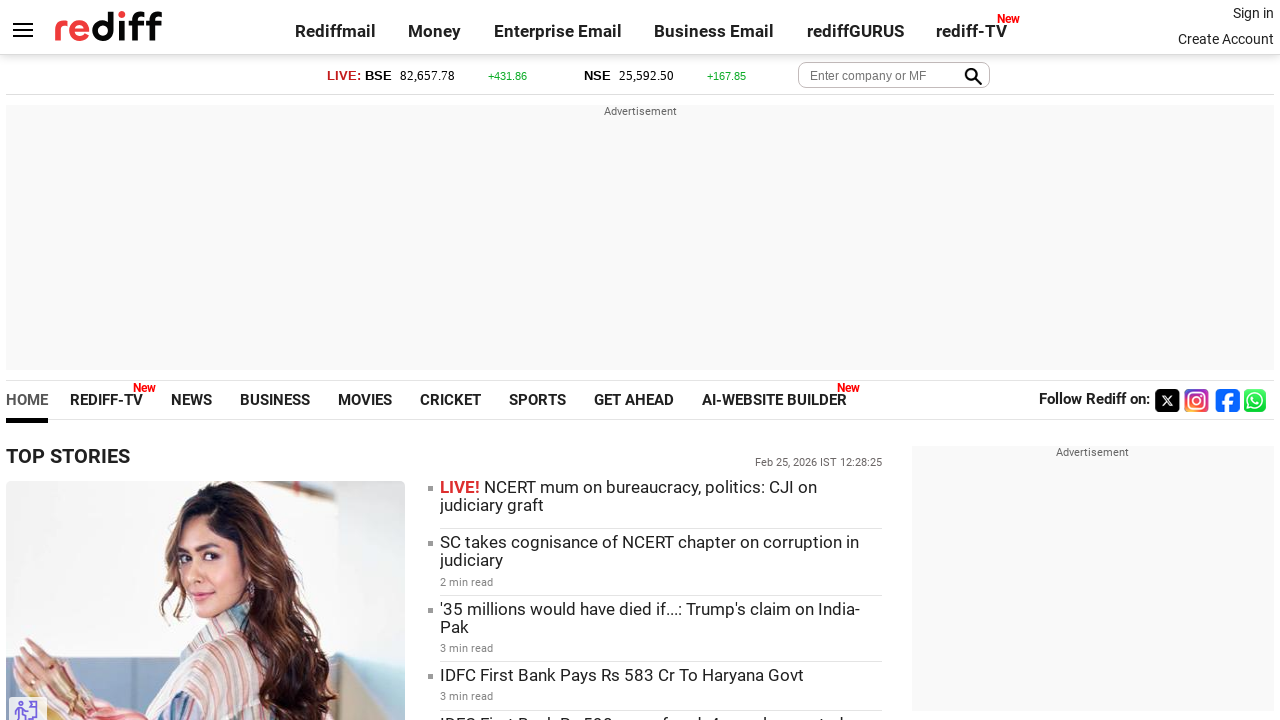